Tests marking all todo items as completed by checking the "Mark all as complete" checkbox after adding three todo items

Starting URL: https://demo.playwright.dev/todomvc

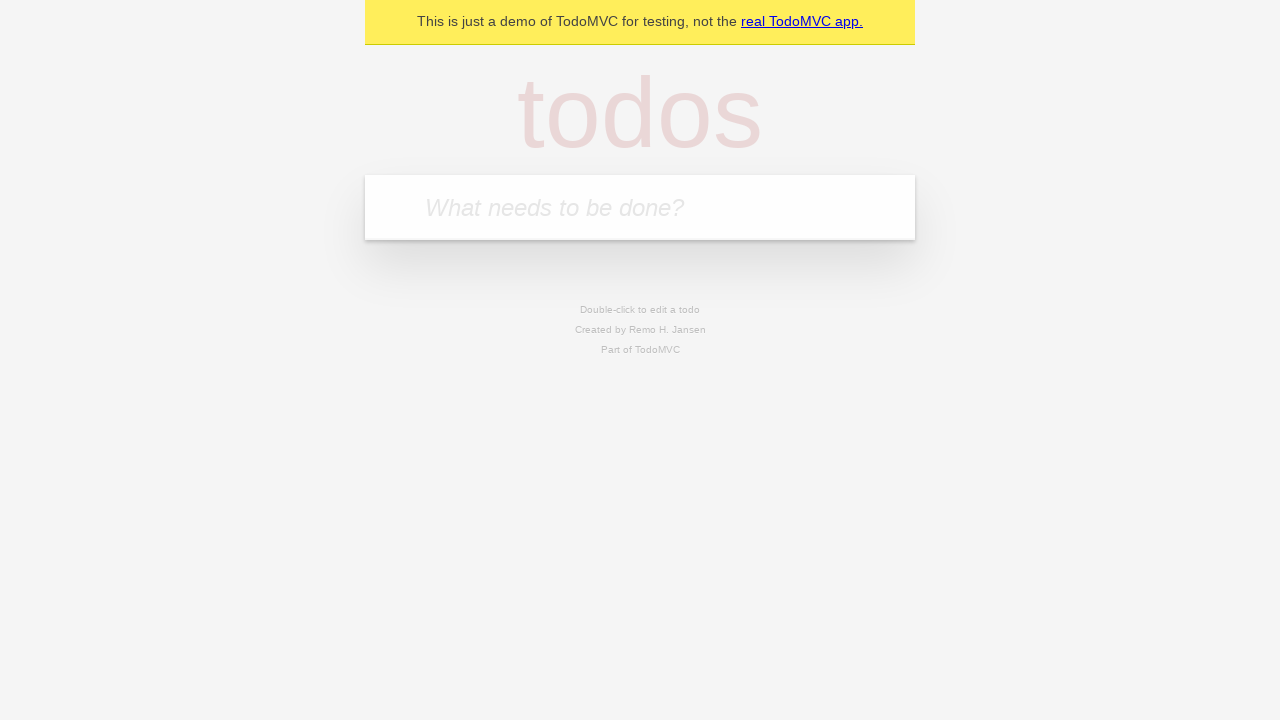

Filled todo input with 'watch monty python' on internal:attr=[placeholder="What needs to be done?"i]
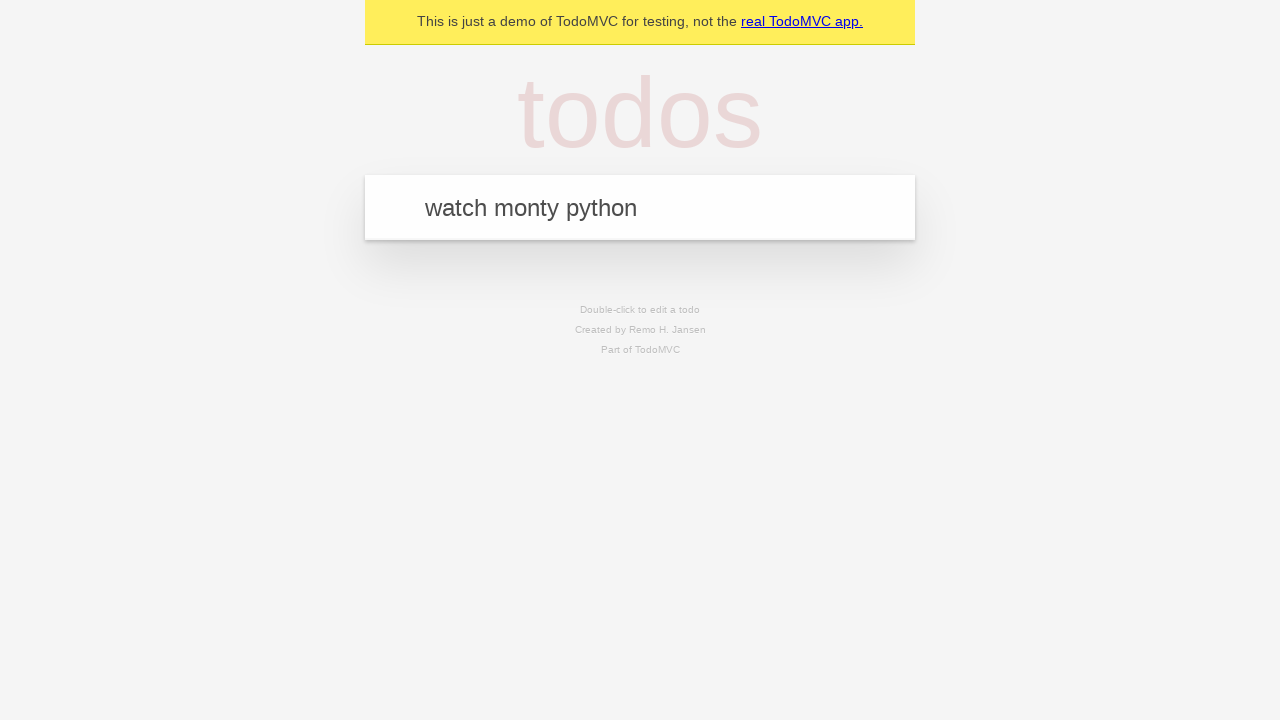

Pressed Enter to add first todo item on internal:attr=[placeholder="What needs to be done?"i]
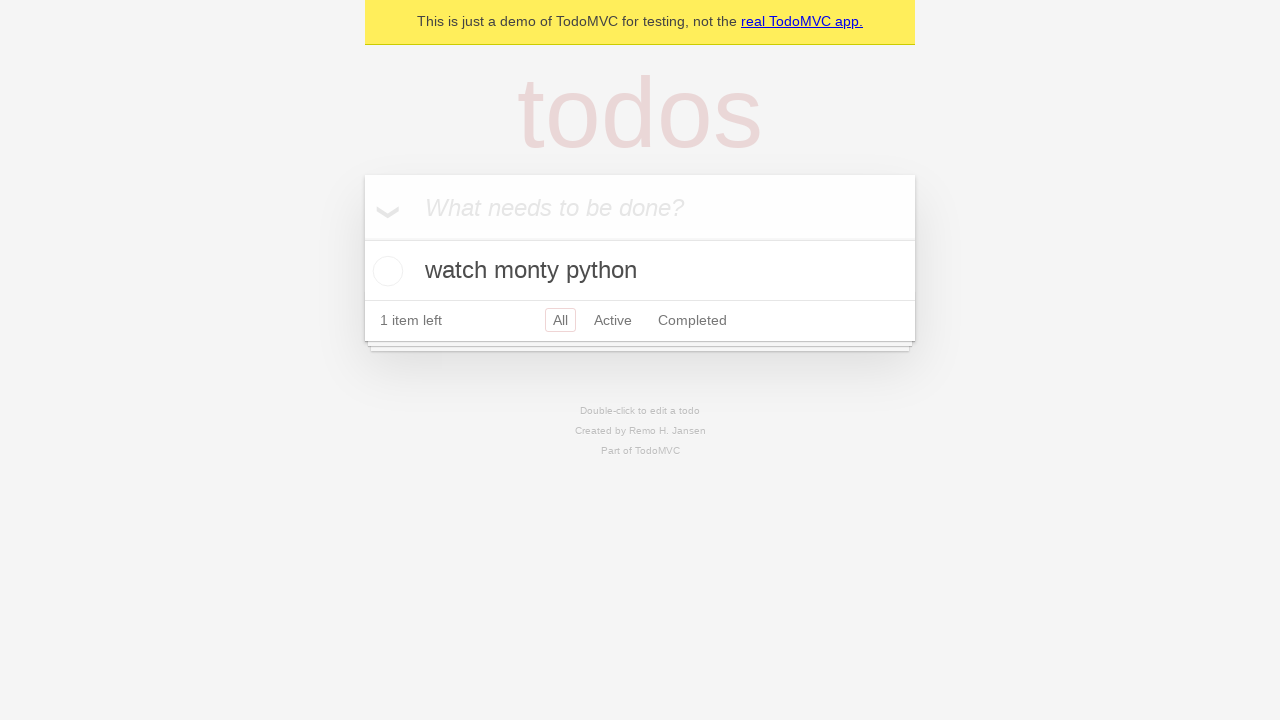

Filled todo input with 'feed the cat' on internal:attr=[placeholder="What needs to be done?"i]
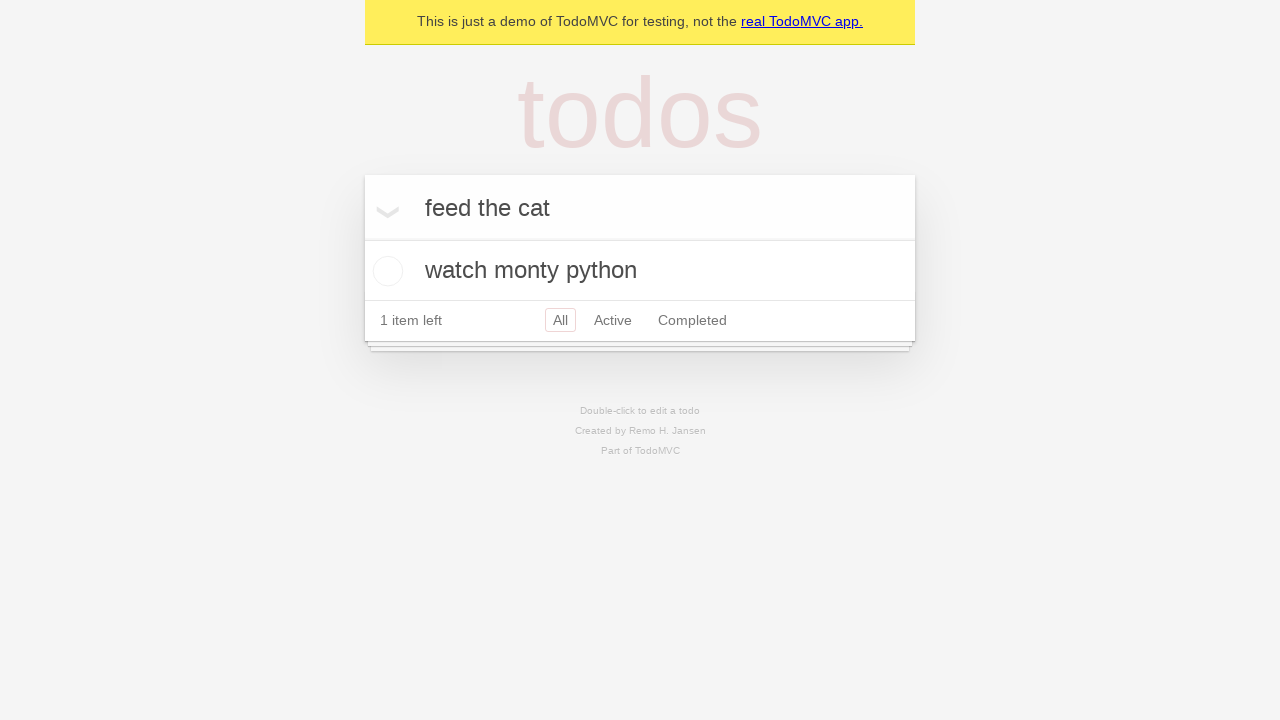

Pressed Enter to add second todo item on internal:attr=[placeholder="What needs to be done?"i]
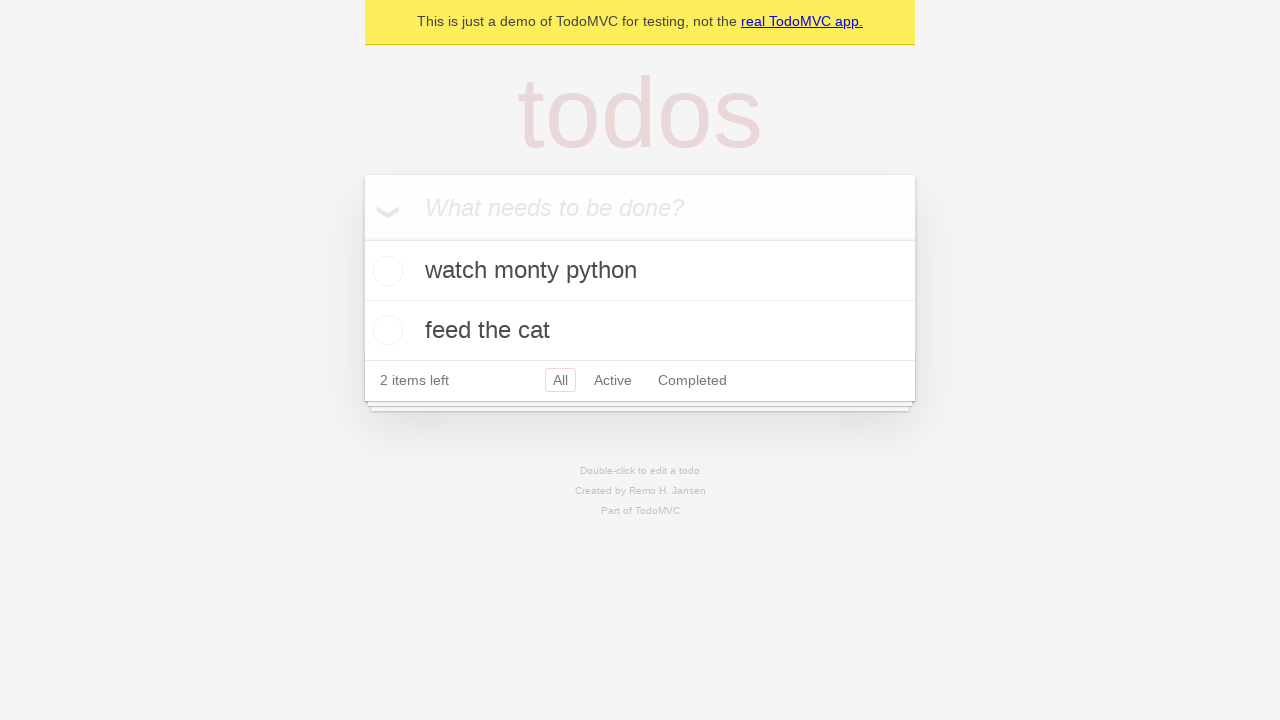

Filled todo input with 'book a doctors appointment' on internal:attr=[placeholder="What needs to be done?"i]
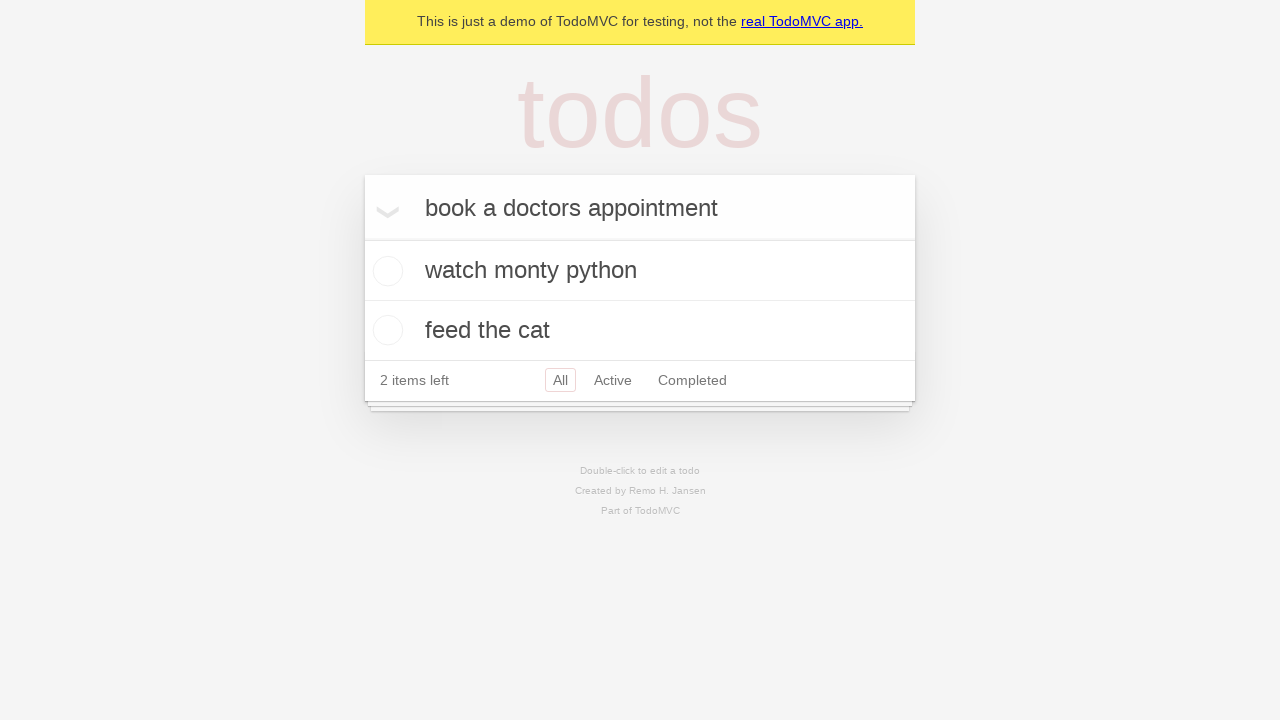

Pressed Enter to add third todo item on internal:attr=[placeholder="What needs to be done?"i]
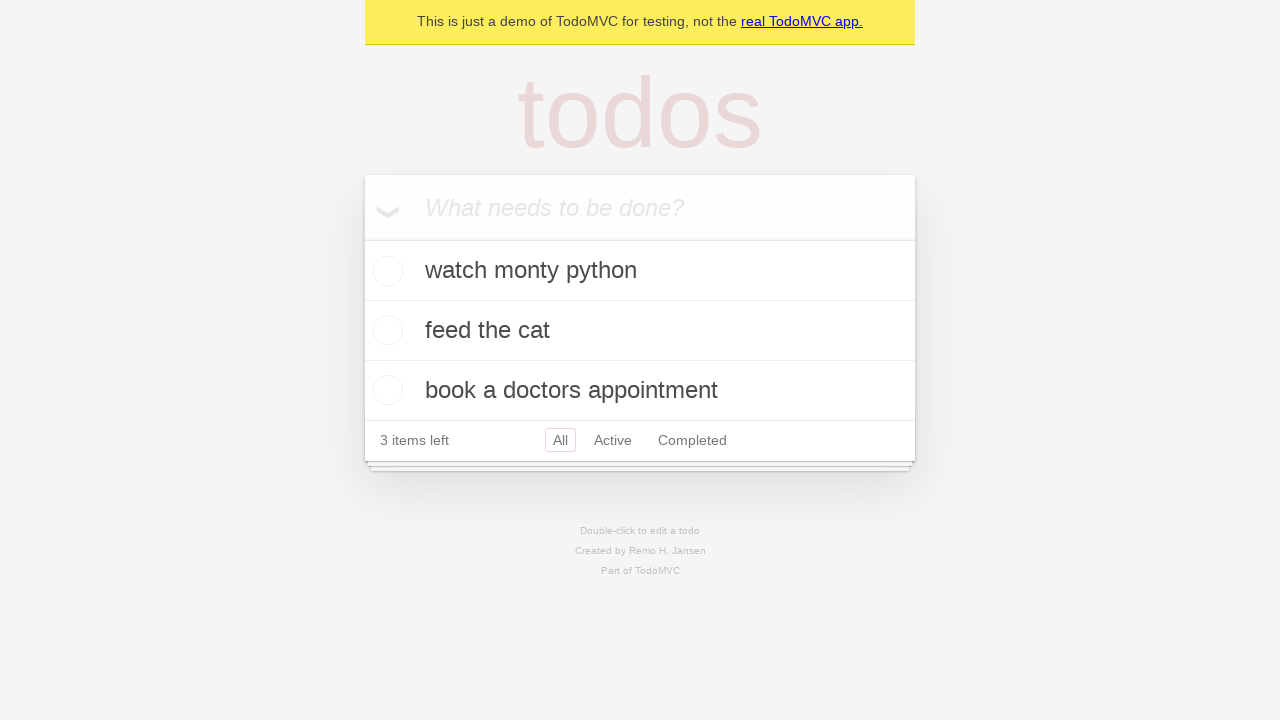

Checked 'Mark all as complete' checkbox at (362, 238) on internal:label="Mark all as complete"i
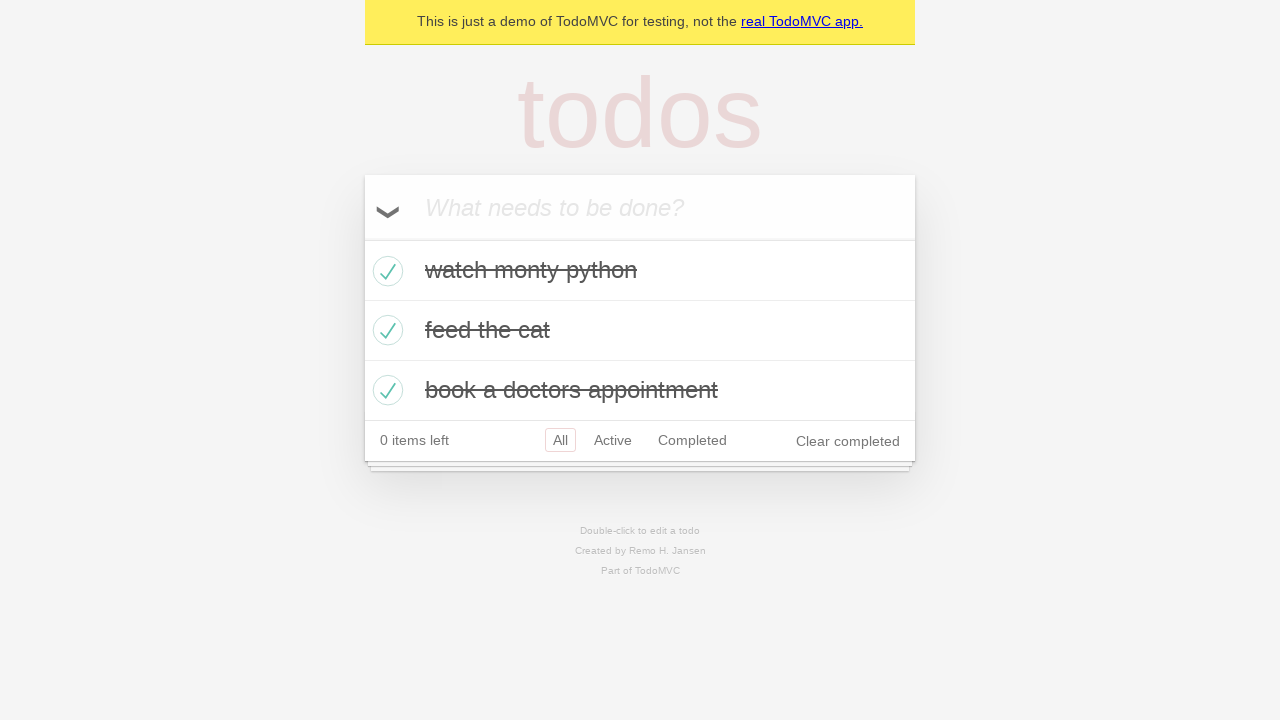

Verified all todo items marked as completed
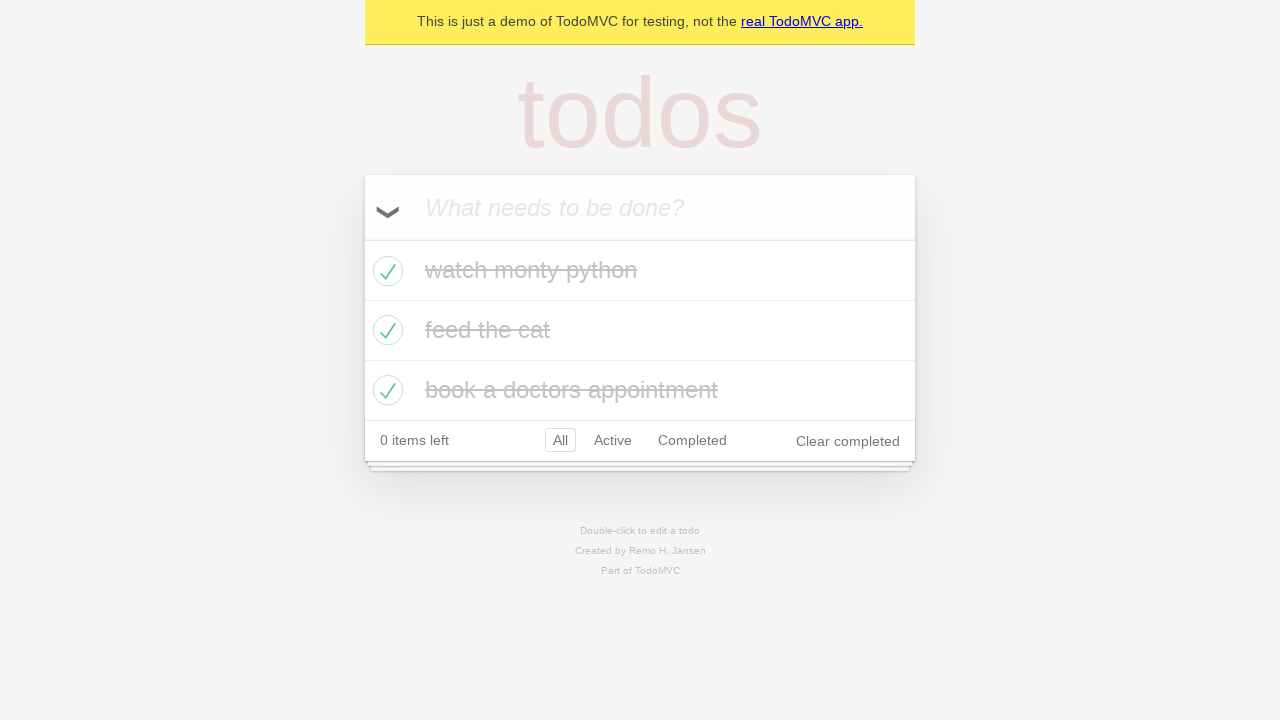

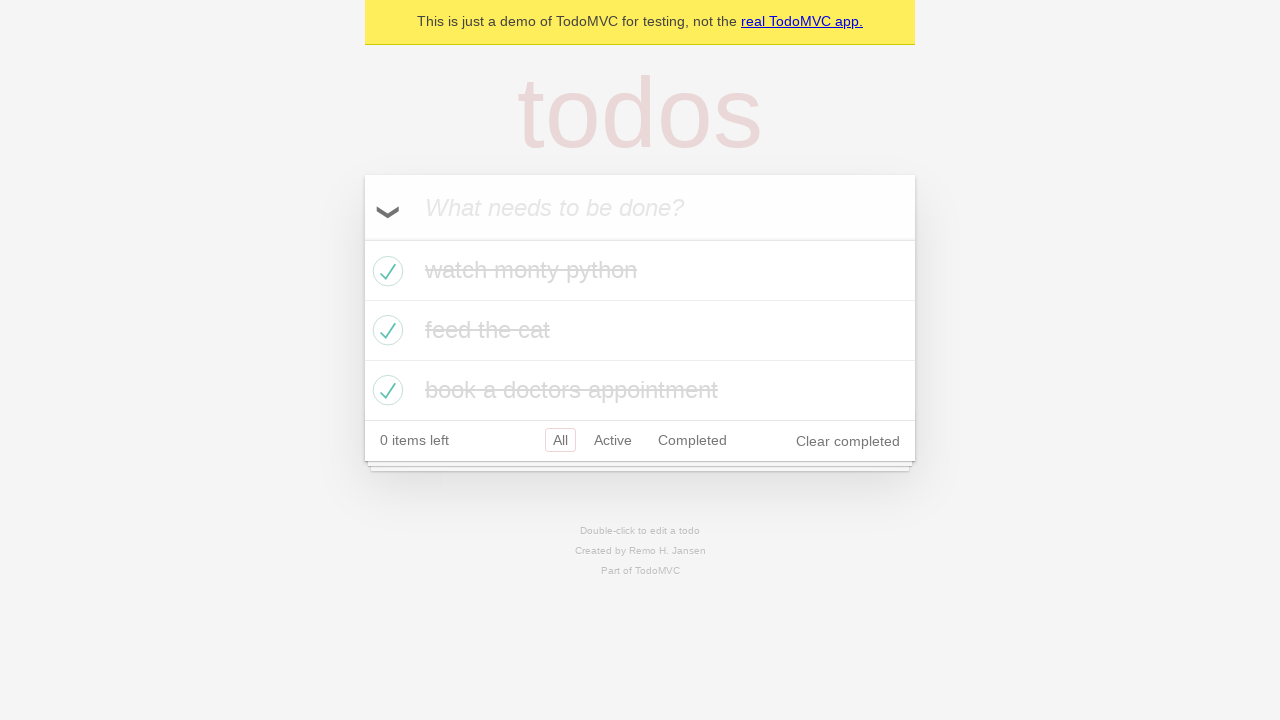